Tests right-click context menu functionality by performing a right-click action on a button element

Starting URL: http://swisnl.github.io/jQuery-contextMenu/demo.html

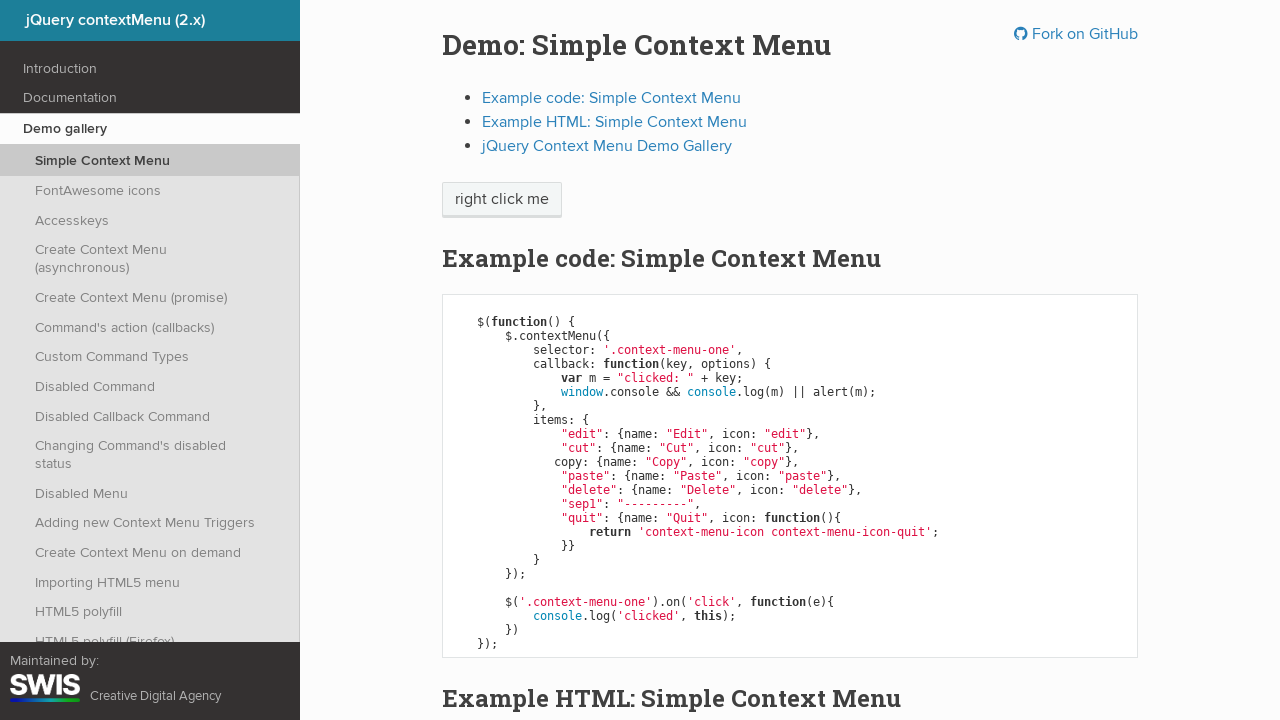

Located button element for right-click action
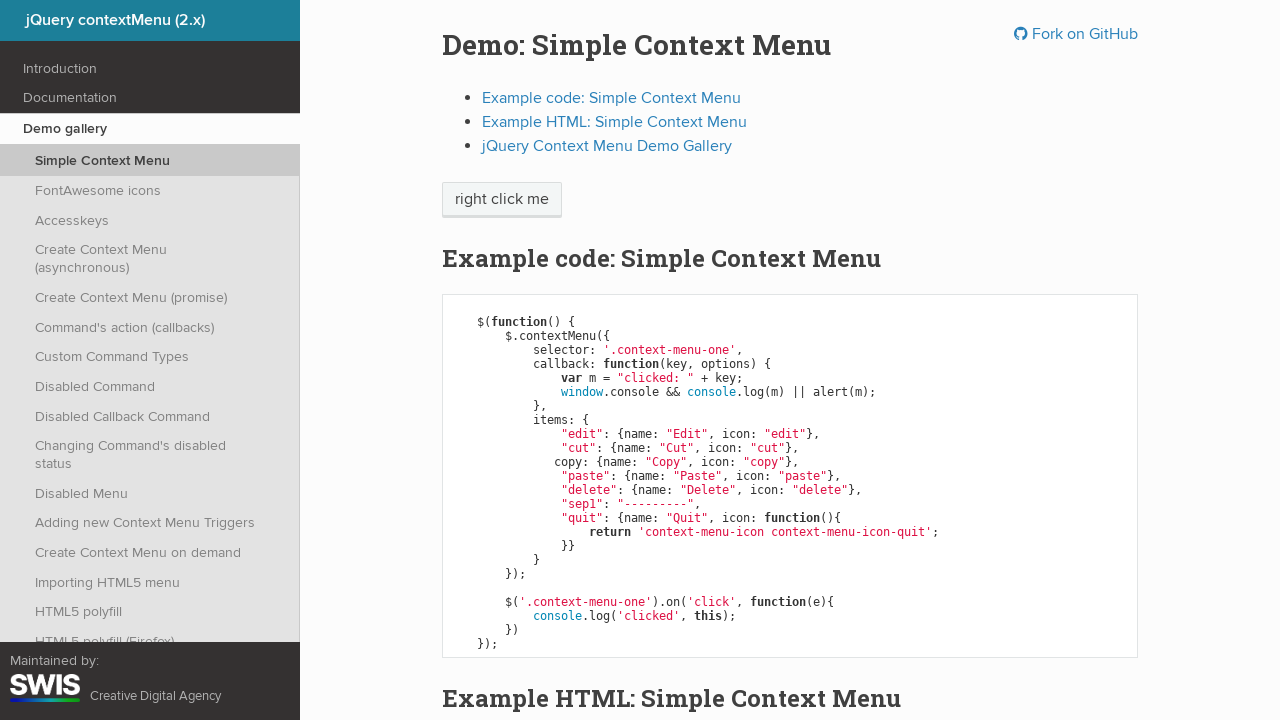

Performed right-click on button element at (502, 200) on span.context-menu-one.btn.btn-neutral
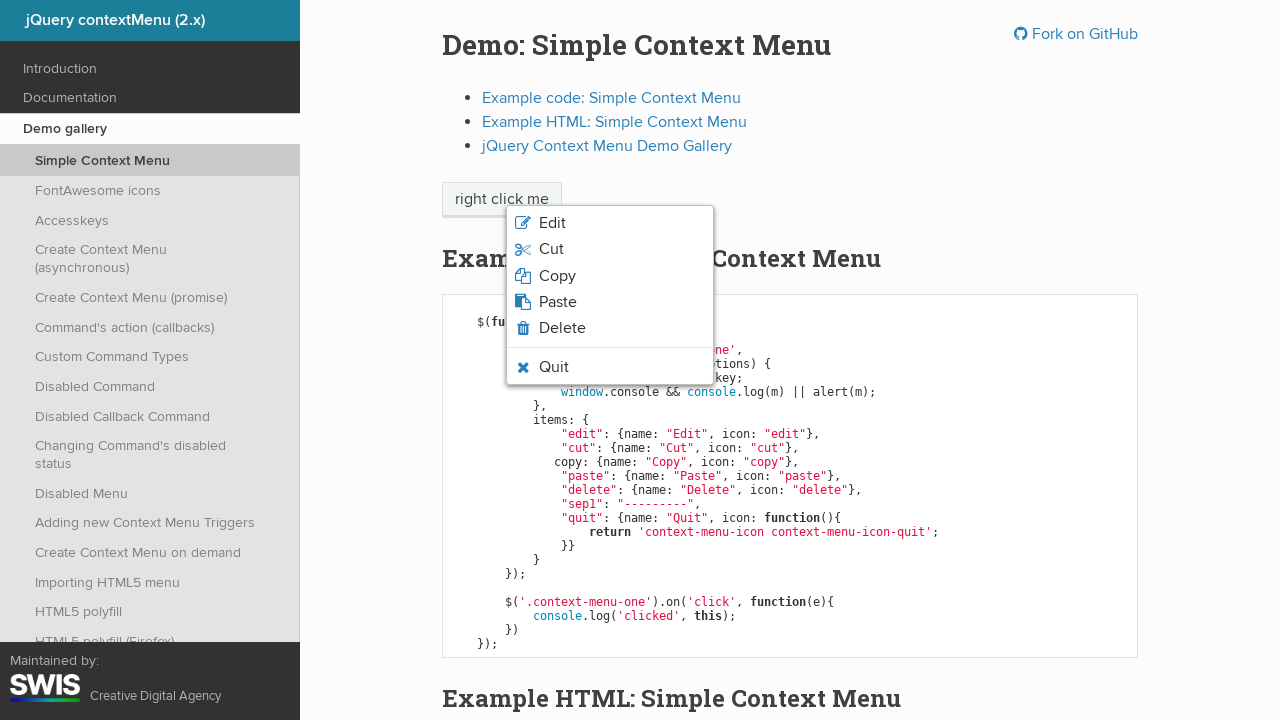

Waited for context menu to appear
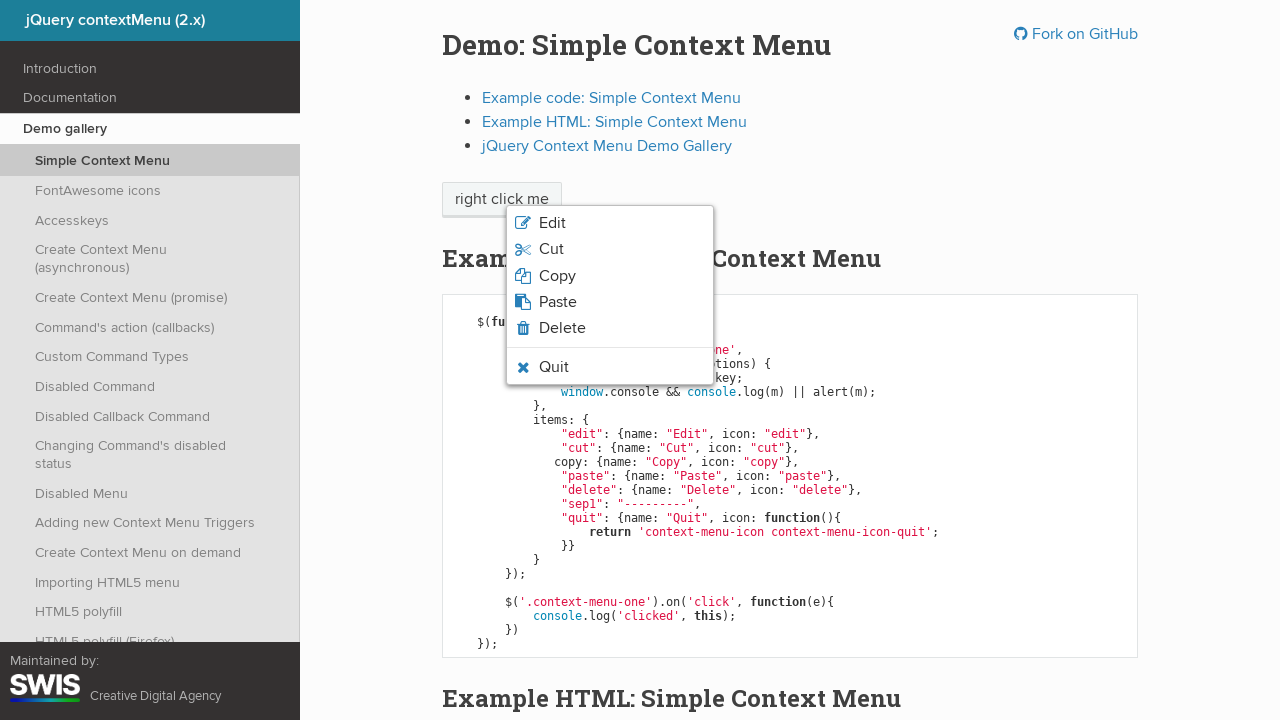

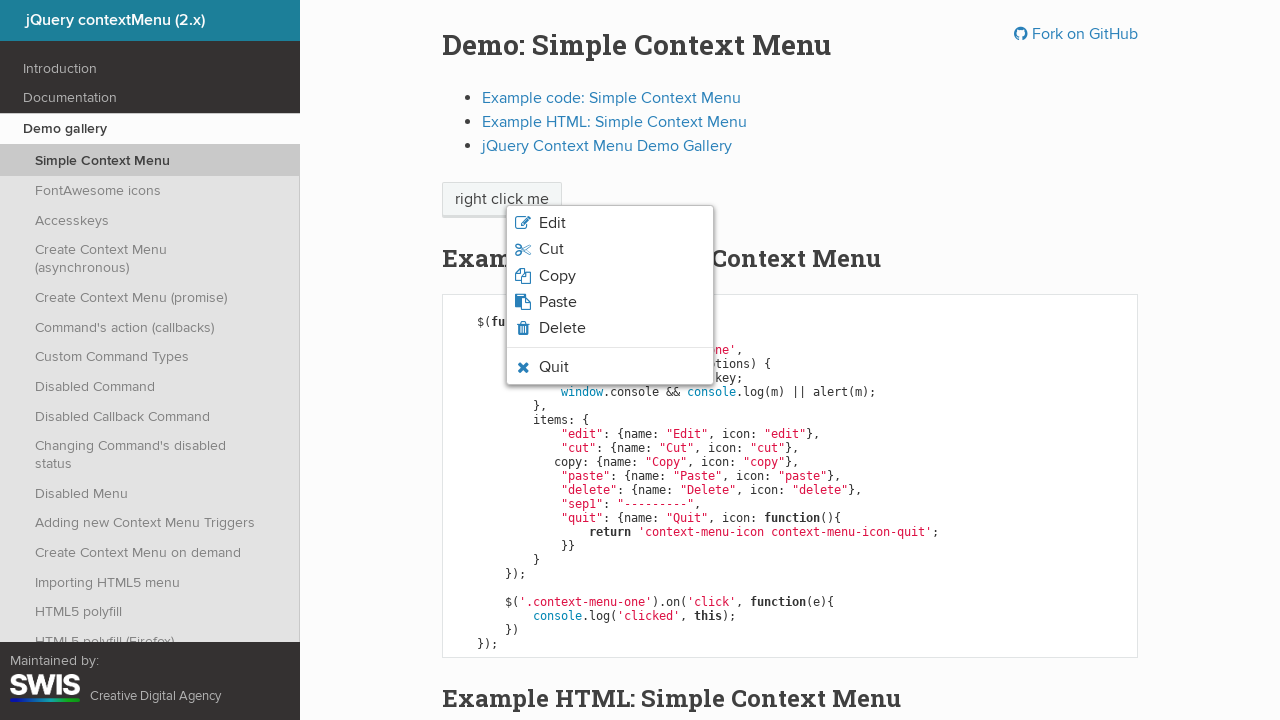